Tests clicking a button with dynamic ID on the UI Test Automation Playground, clicking the button multiple times in a loop to verify it works with dynamically generated IDs

Starting URL: http://uitestingplayground.com/dynamicid

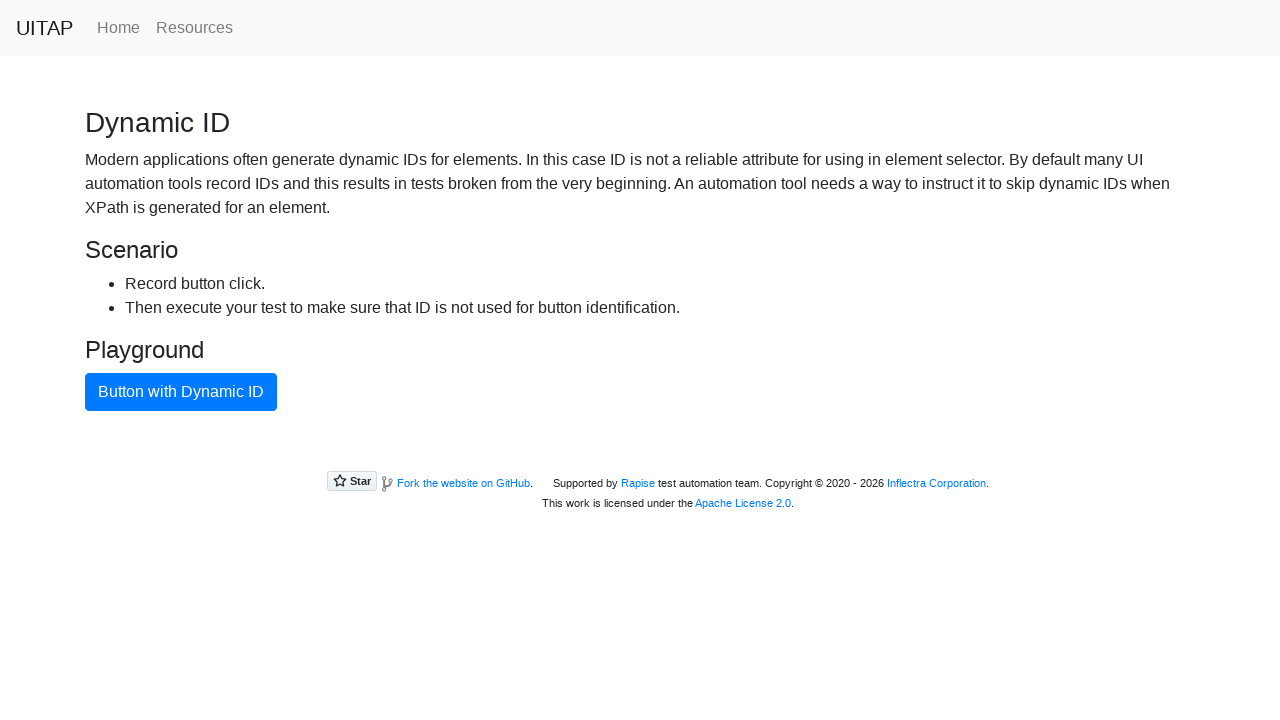

Clicked the blue primary button with dynamic ID at (181, 392) on button.btn.btn-primary
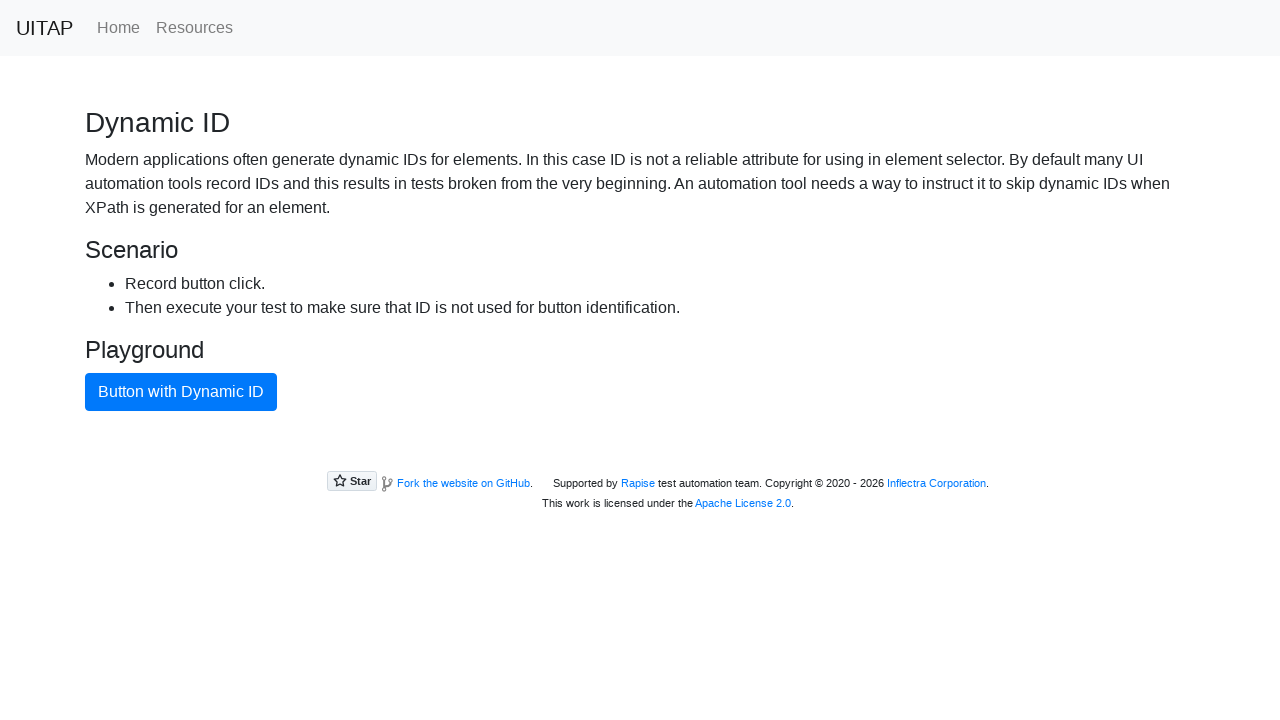

Clicked on the container div at (640, 259) on div.container
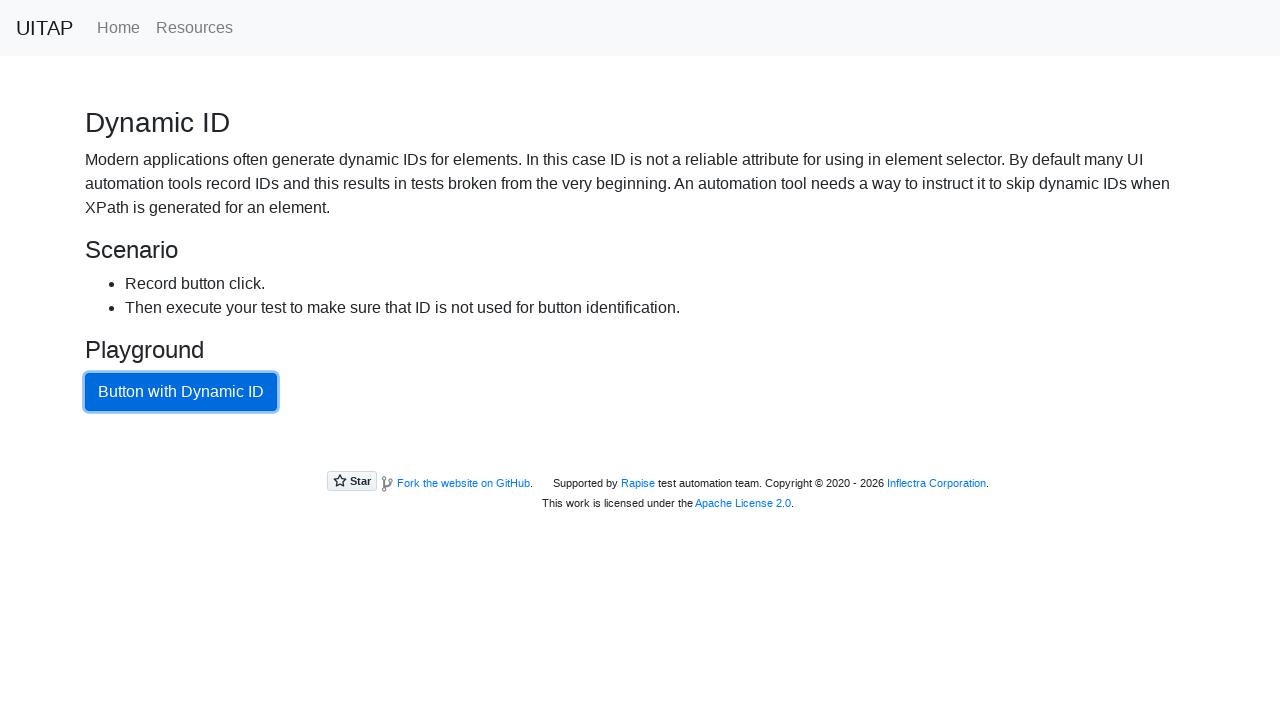

Clicked the blue primary button with dynamic ID in loop iteration at (181, 392) on button.btn.btn-primary
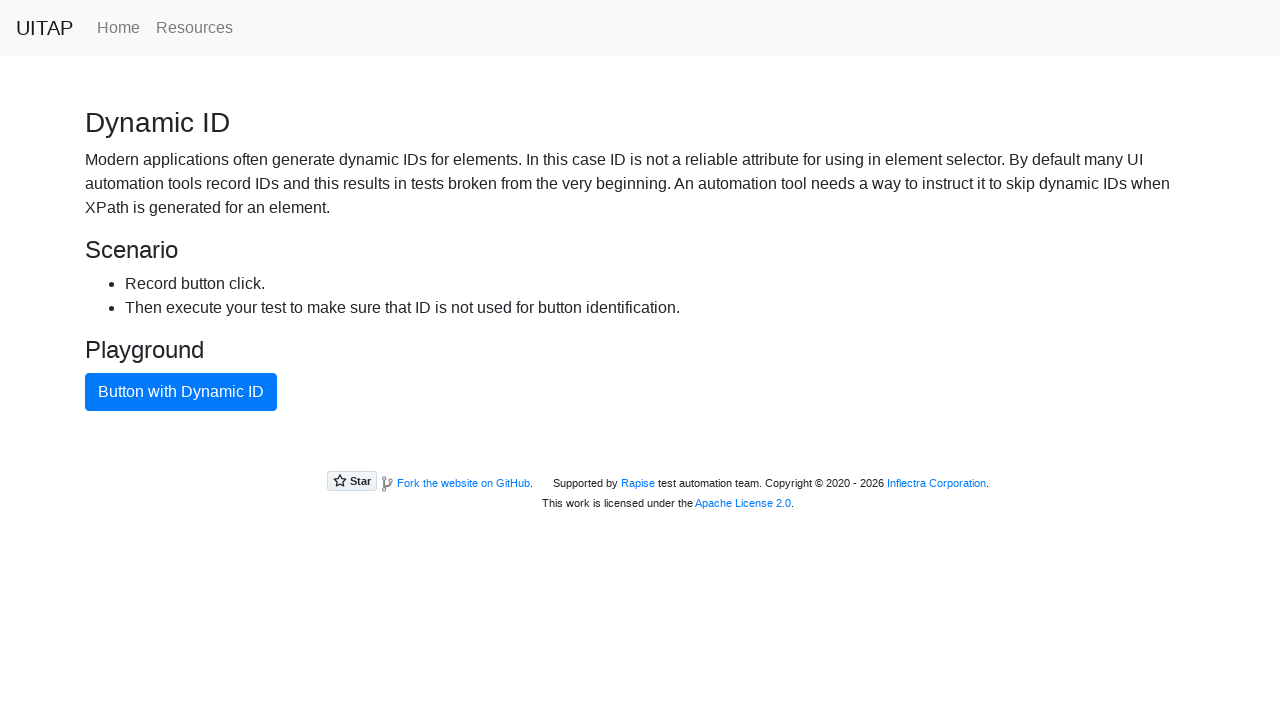

Clicked the blue primary button with dynamic ID in loop iteration at (181, 392) on button.btn.btn-primary
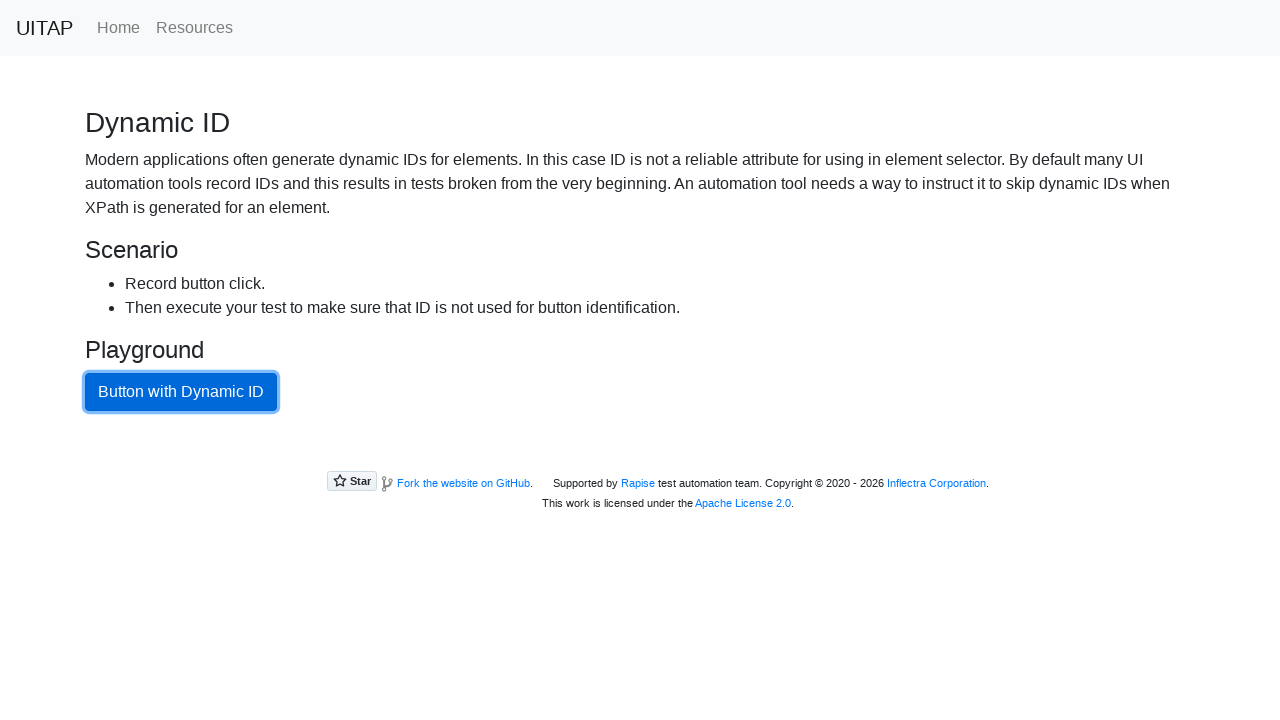

Clicked the blue primary button with dynamic ID in loop iteration at (181, 392) on button.btn.btn-primary
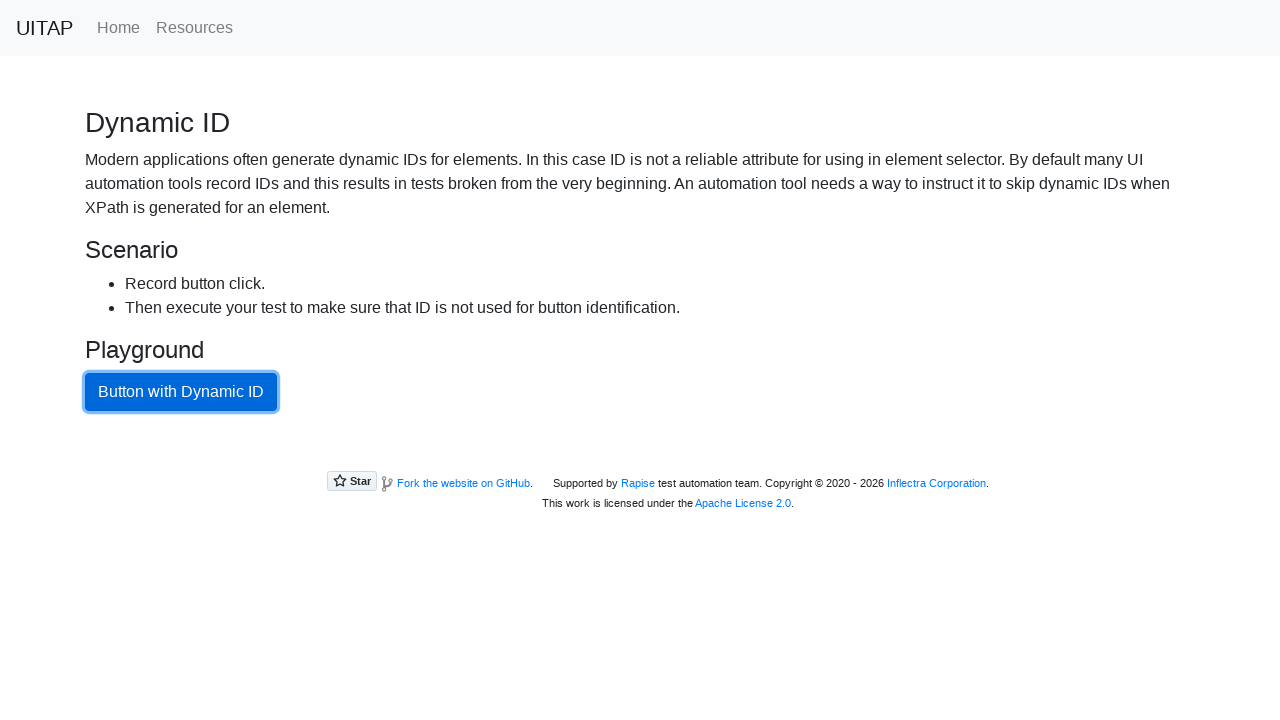

Clicked on the container div again at (640, 259) on div.container
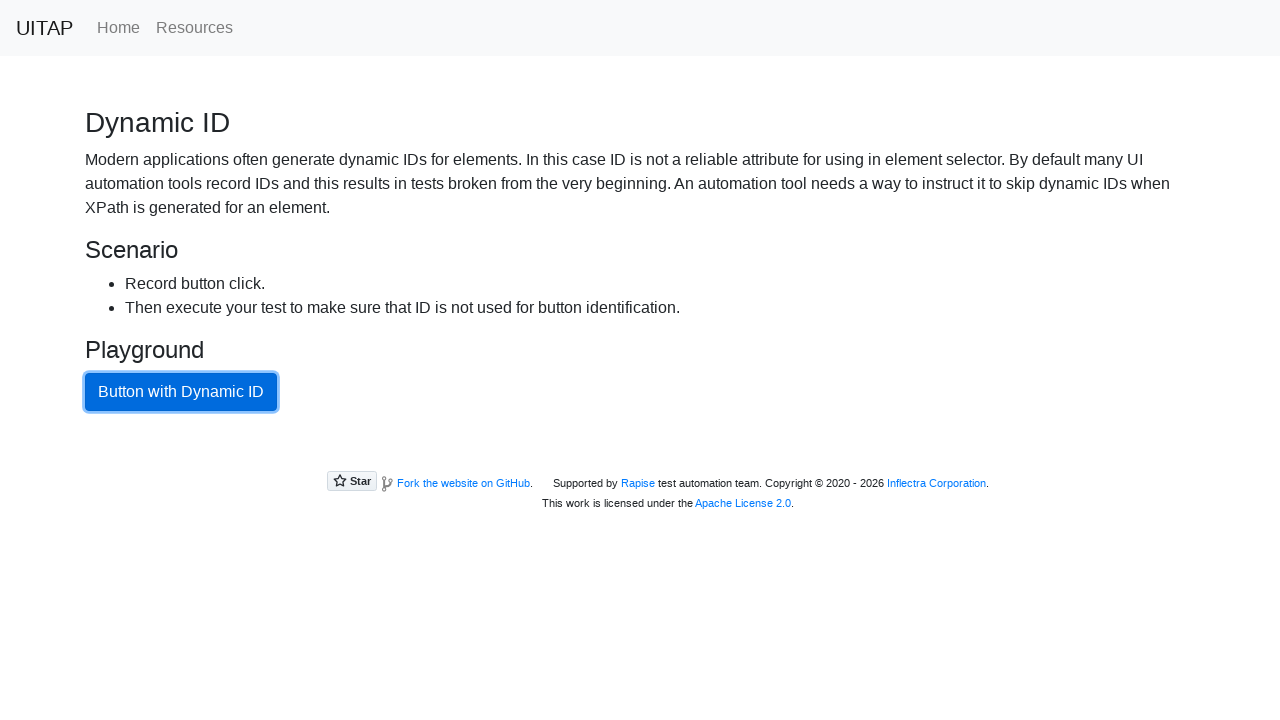

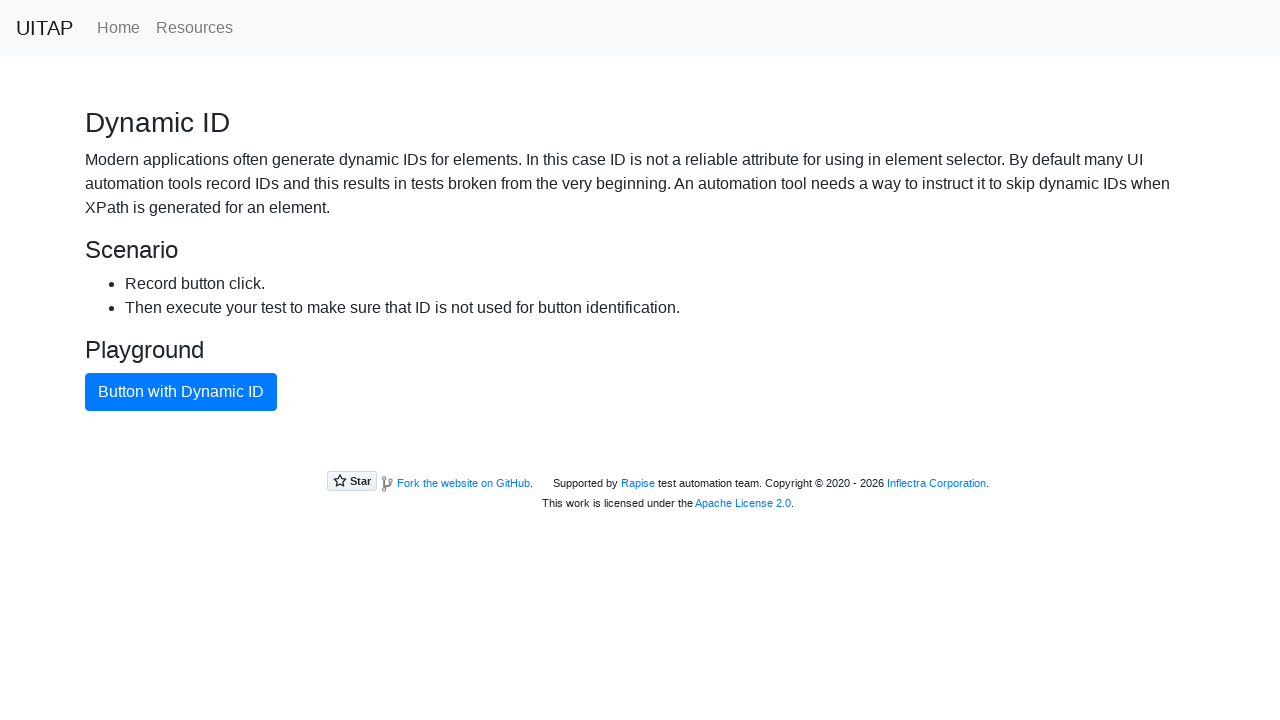